Navigates to the Uncodemy homepage and verifies the page title matches the expected value "uncodemy"

Starting URL: https://uncodemy.com/

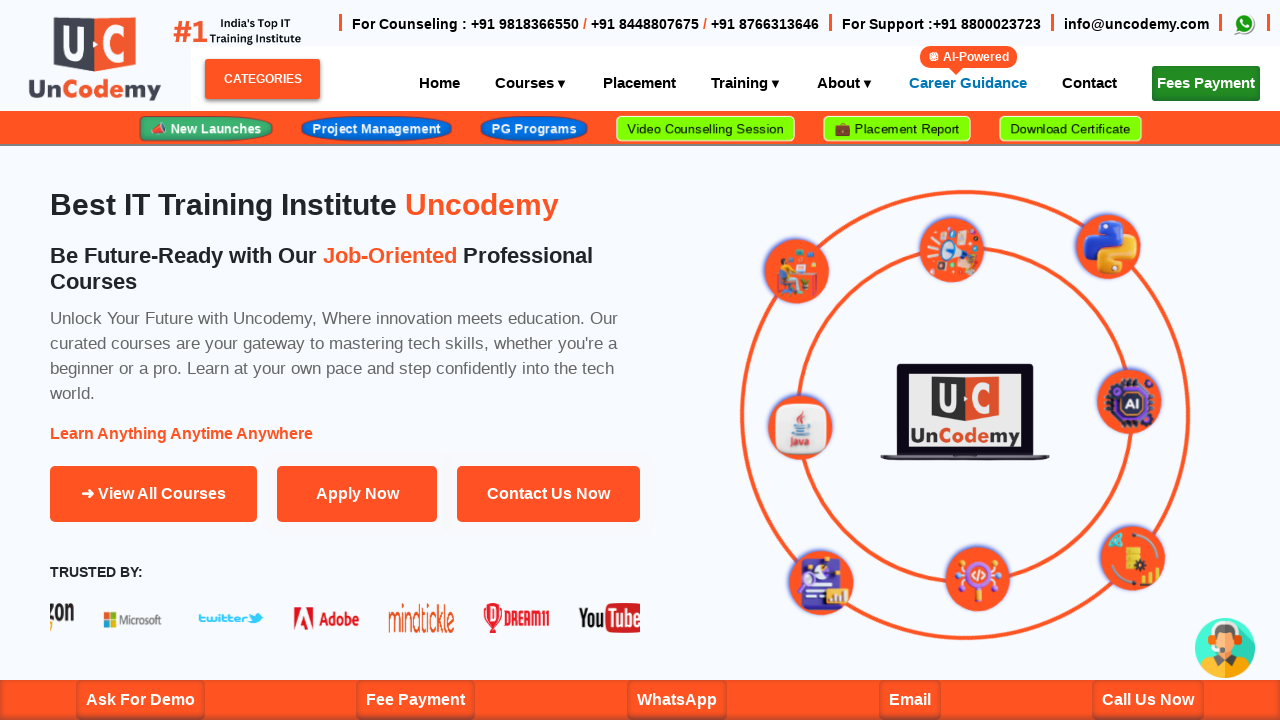

Waited for page to load (domcontentloaded state)
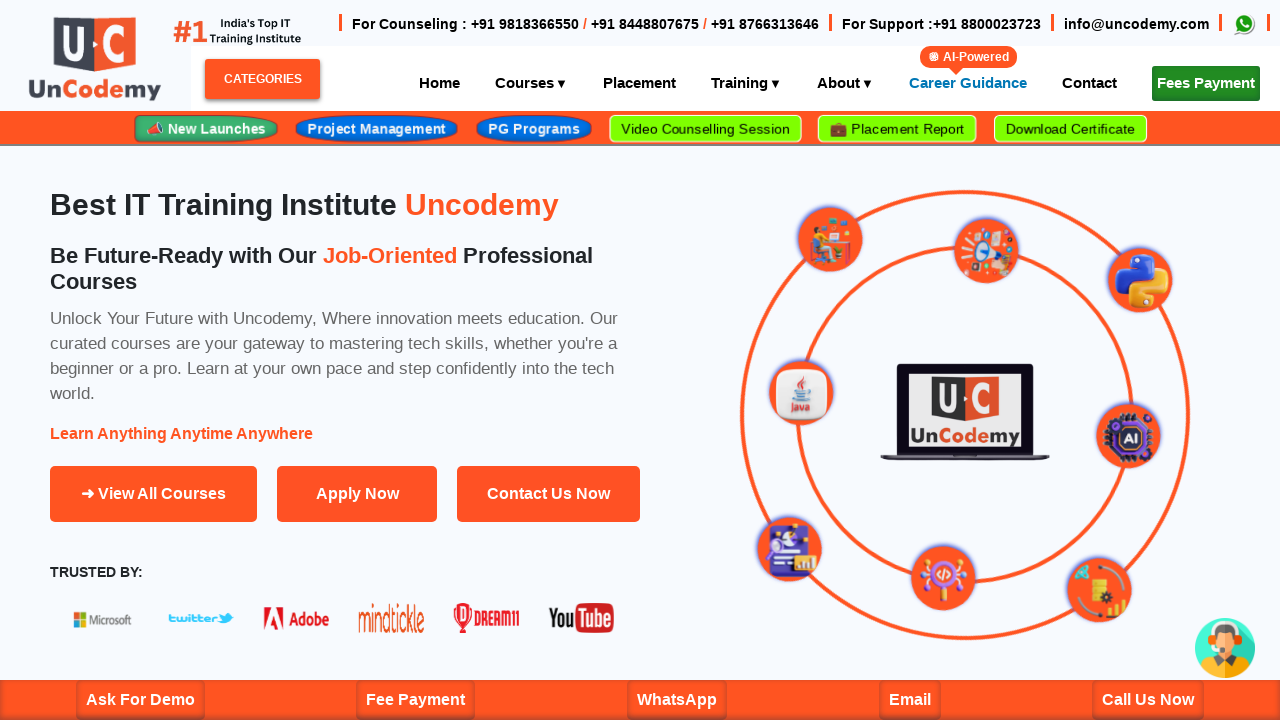

Retrieved page title
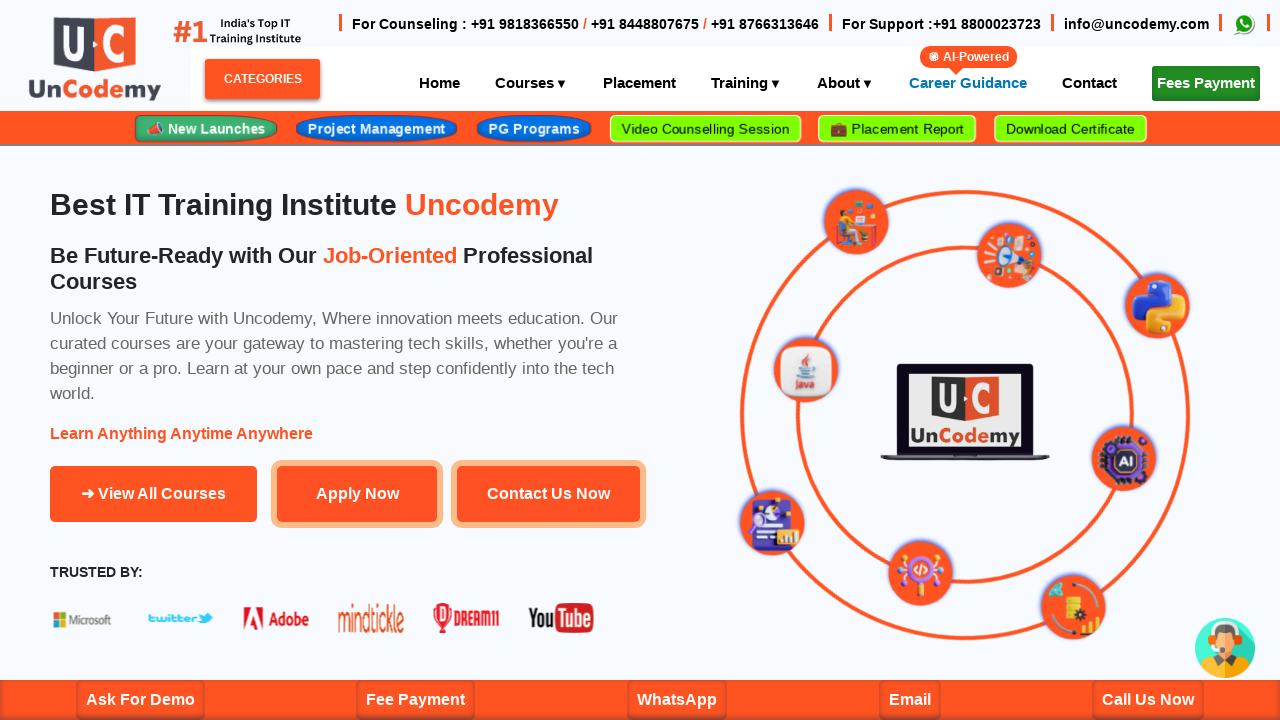

Page title 'Uncodemy - India's Best IT Training Institute in Noida | Delhi' does not match expected value 'uncodemy' - test failed
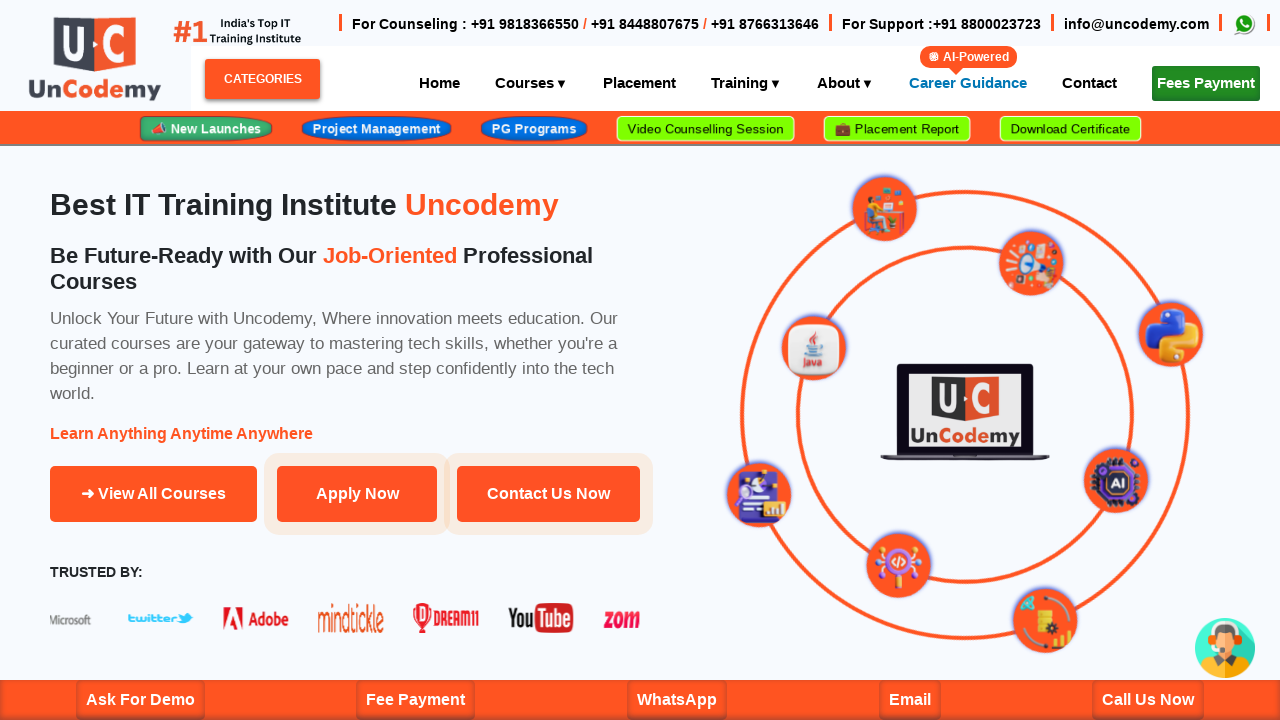

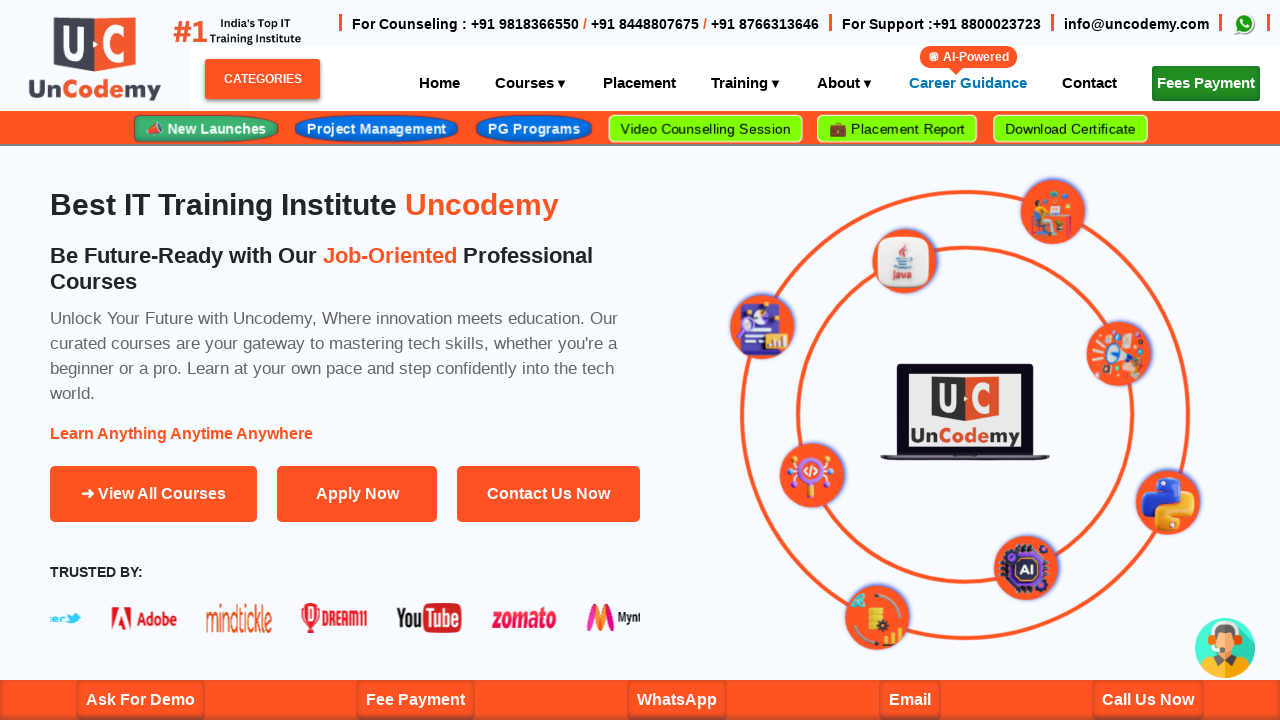